Tests the search functionality with an empty search query by navigating to the search page and submitting without entering any text, verifying no results are returned

Starting URL: https://www.99-bottles-of-beer.net/

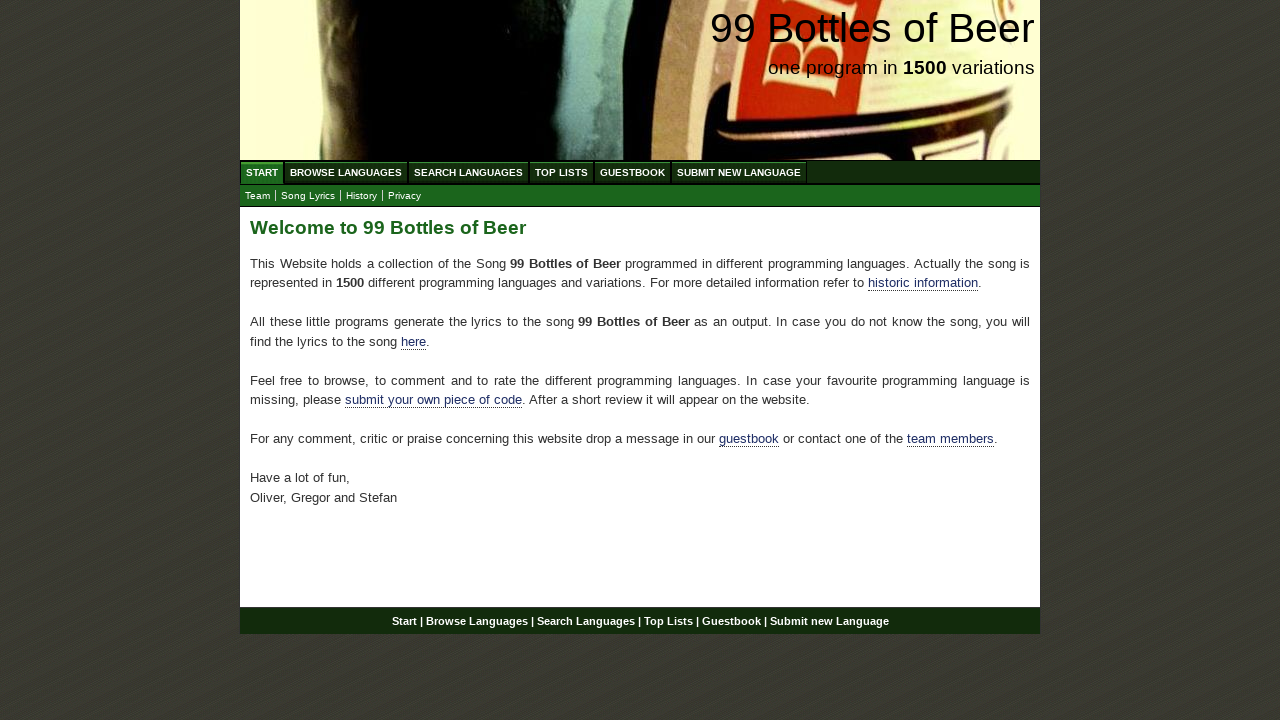

Clicked on Search Languages menu item at (468, 172) on xpath=//ul[@id='menu']/li/a[@href='/search.html']
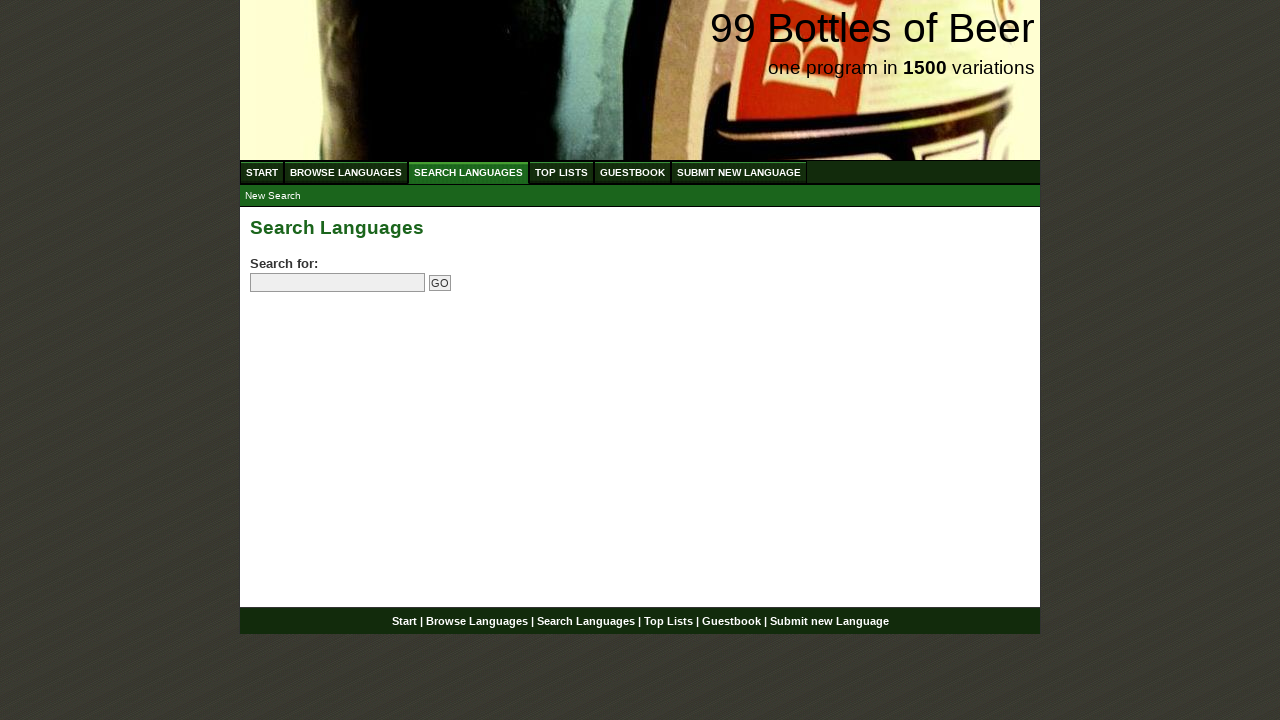

Clicked on search input field without entering text at (338, 283) on input[name='search']
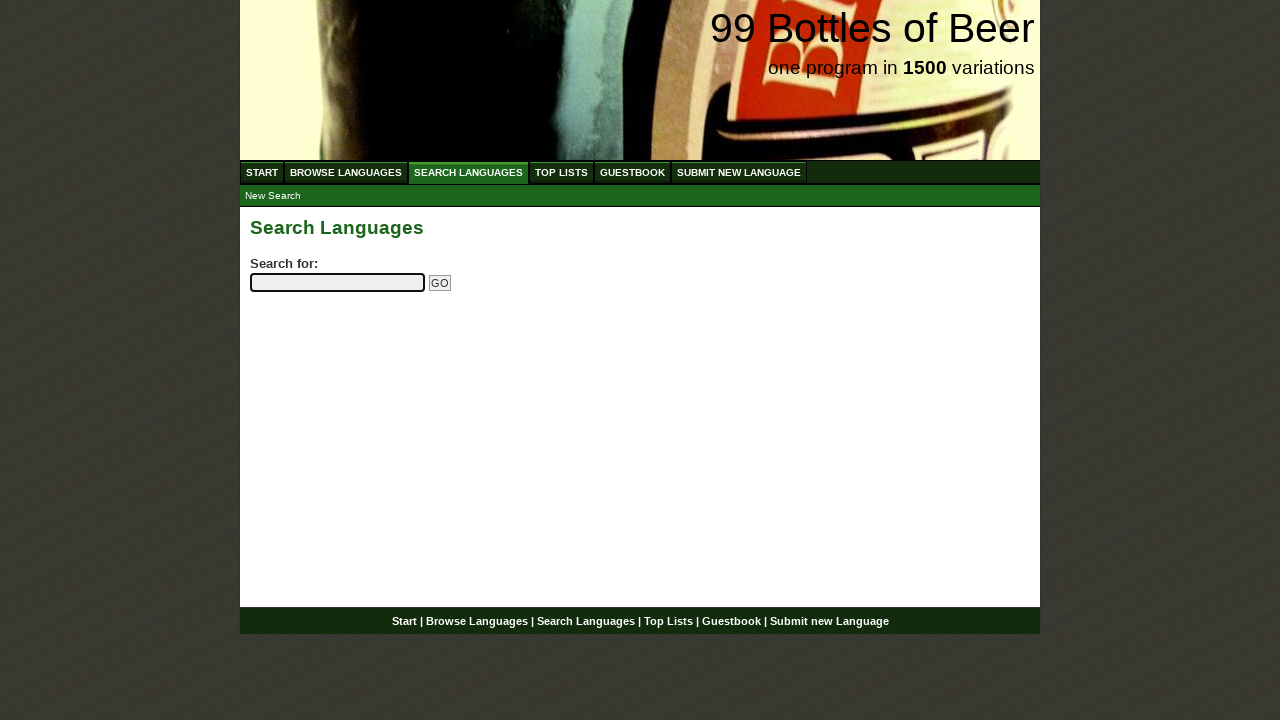

Submitted empty search query at (440, 283) on input[name='submitsearch']
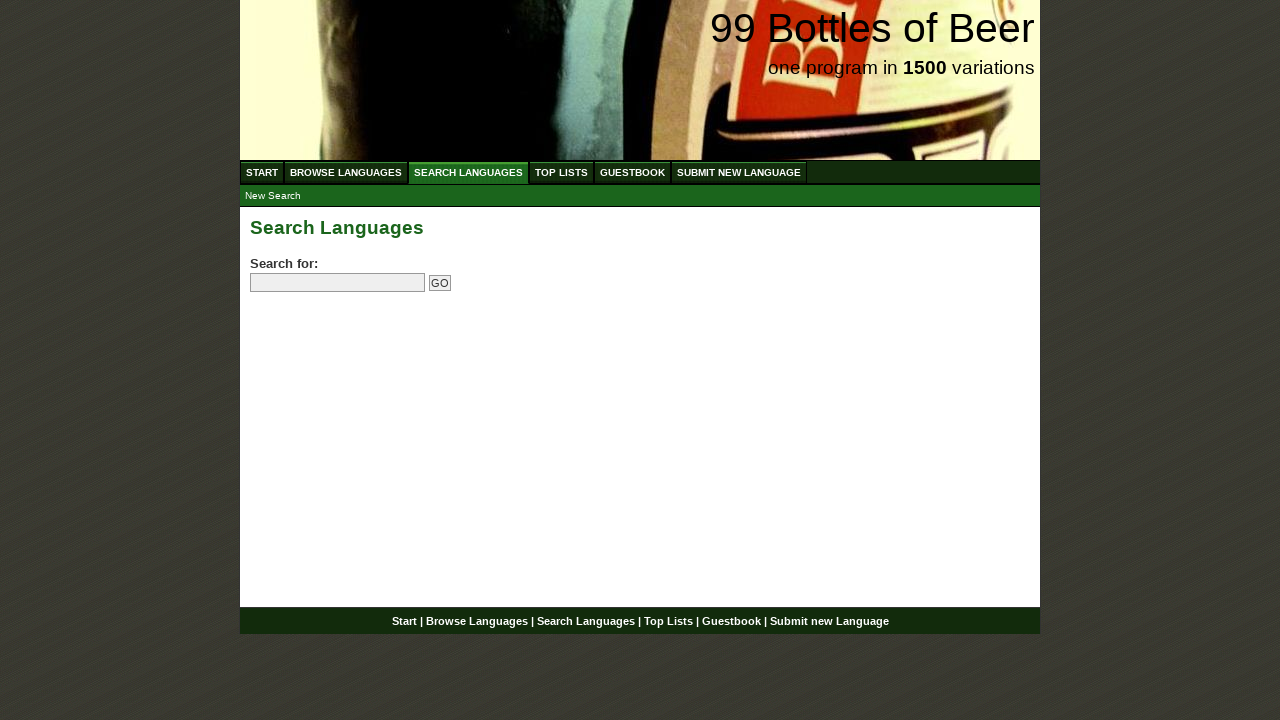

Page finished loading after empty search submission
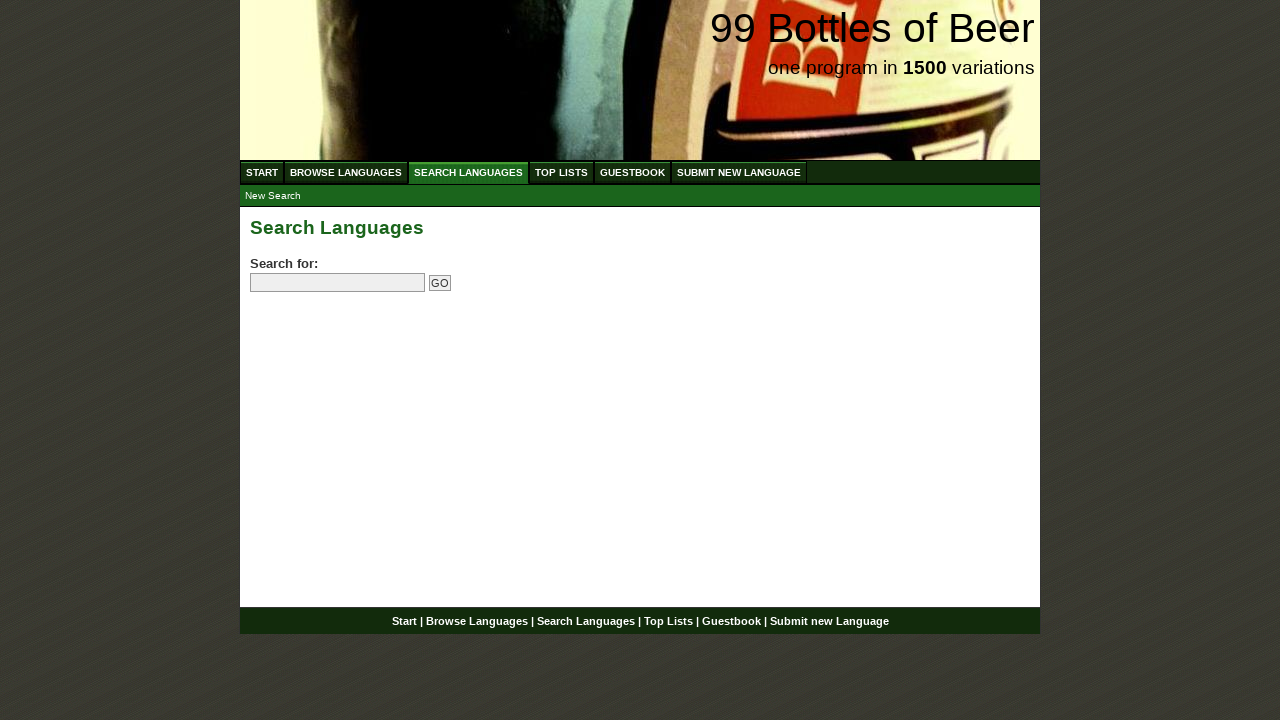

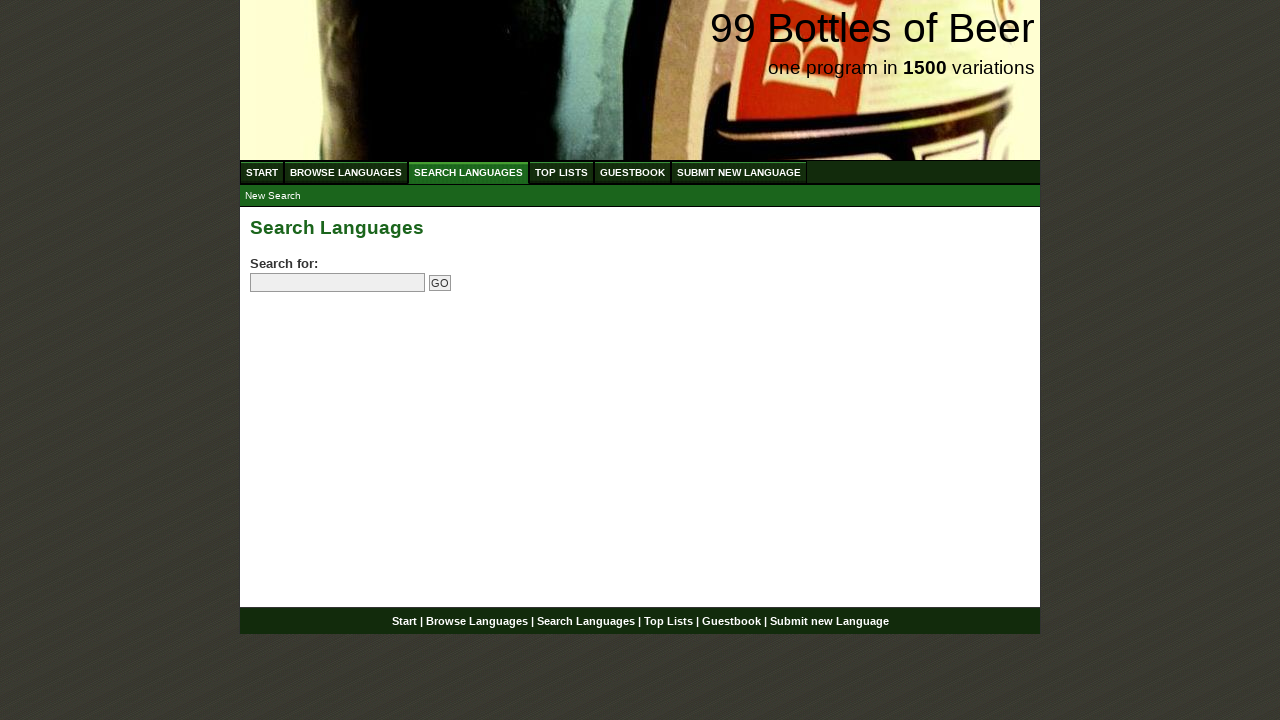